Tests that edits are saved when the input loses focus (blur event)

Starting URL: https://demo.playwright.dev/todomvc

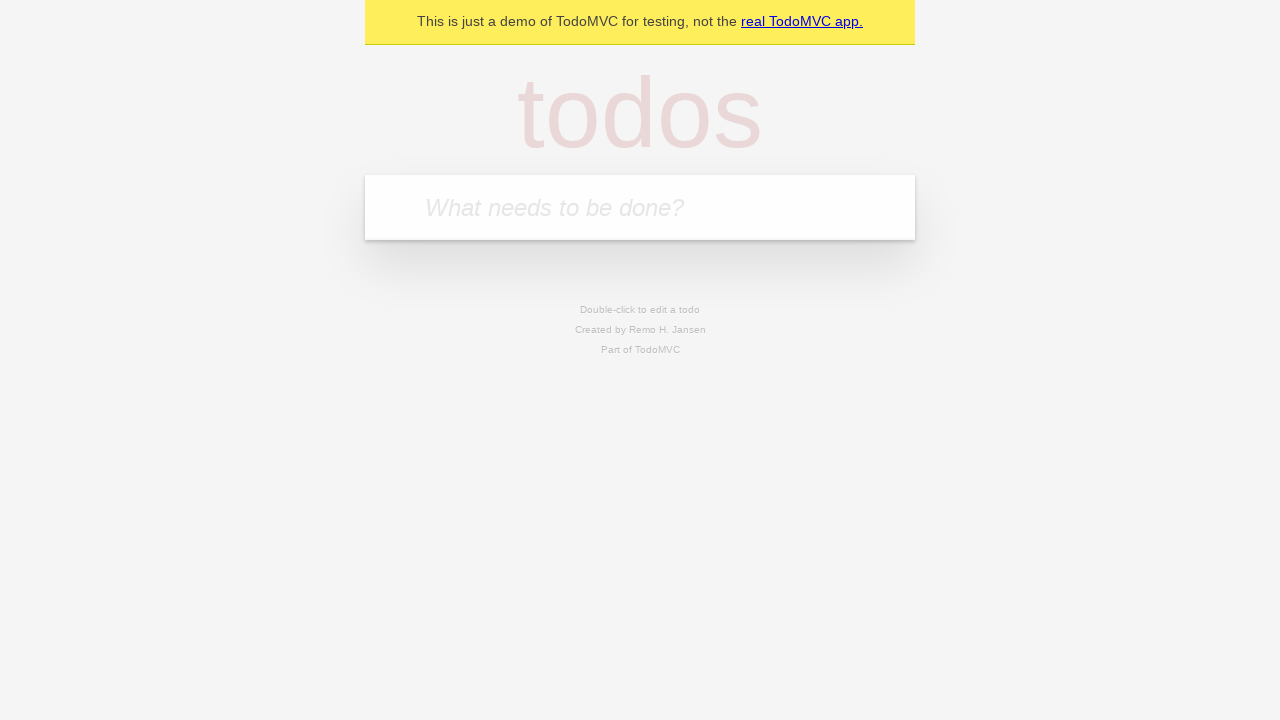

Filled first todo input with 'buy some cheese' on internal:attr=[placeholder="What needs to be done?"i]
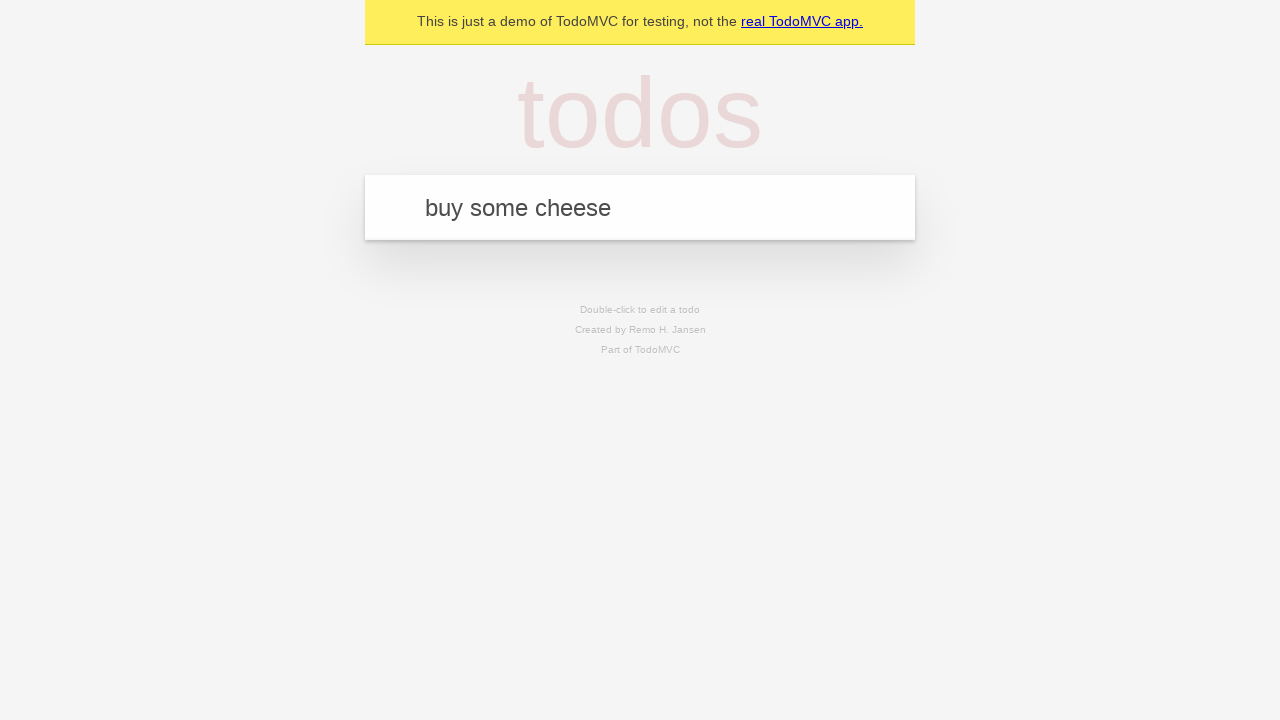

Pressed Enter to create first todo on internal:attr=[placeholder="What needs to be done?"i]
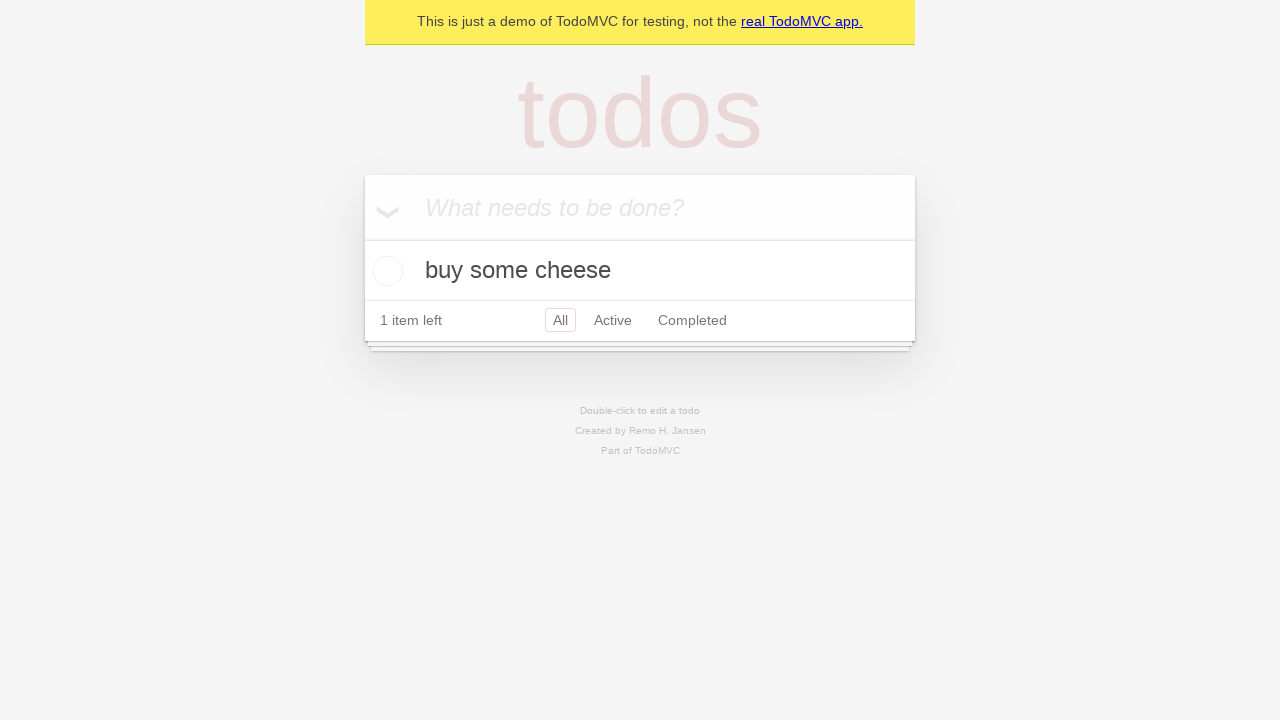

Filled second todo input with 'feed the cat' on internal:attr=[placeholder="What needs to be done?"i]
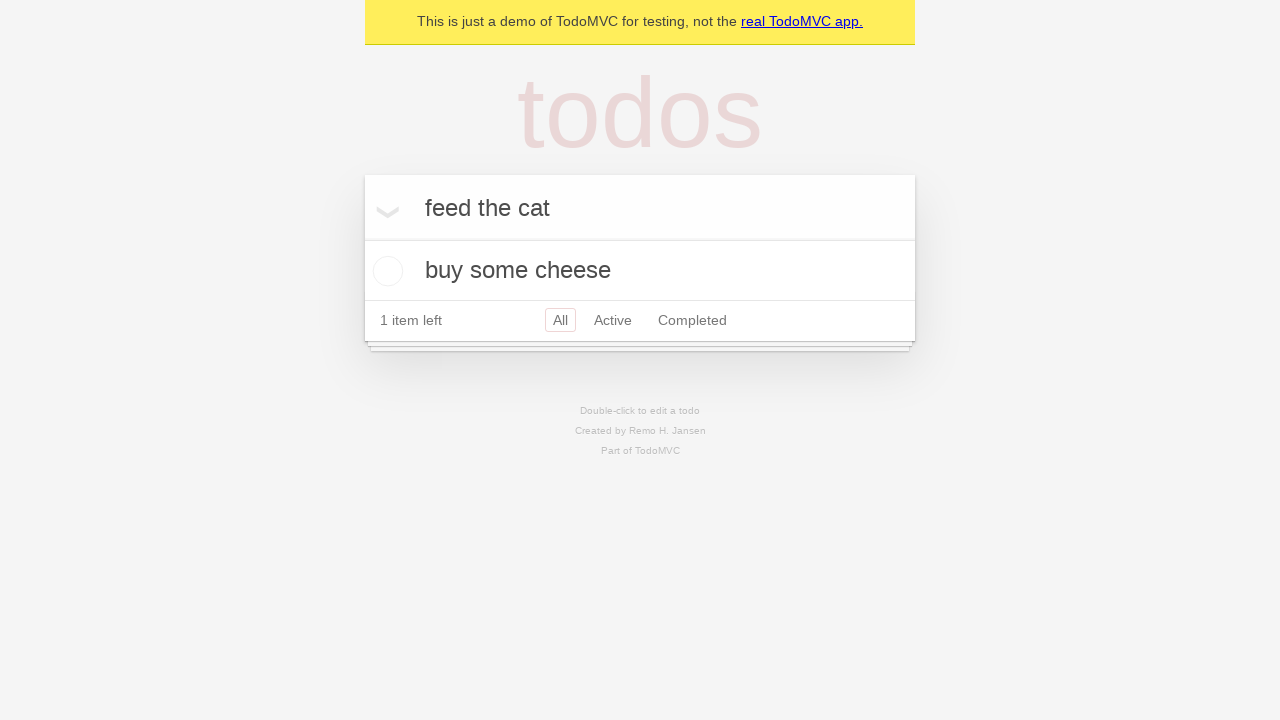

Pressed Enter to create second todo on internal:attr=[placeholder="What needs to be done?"i]
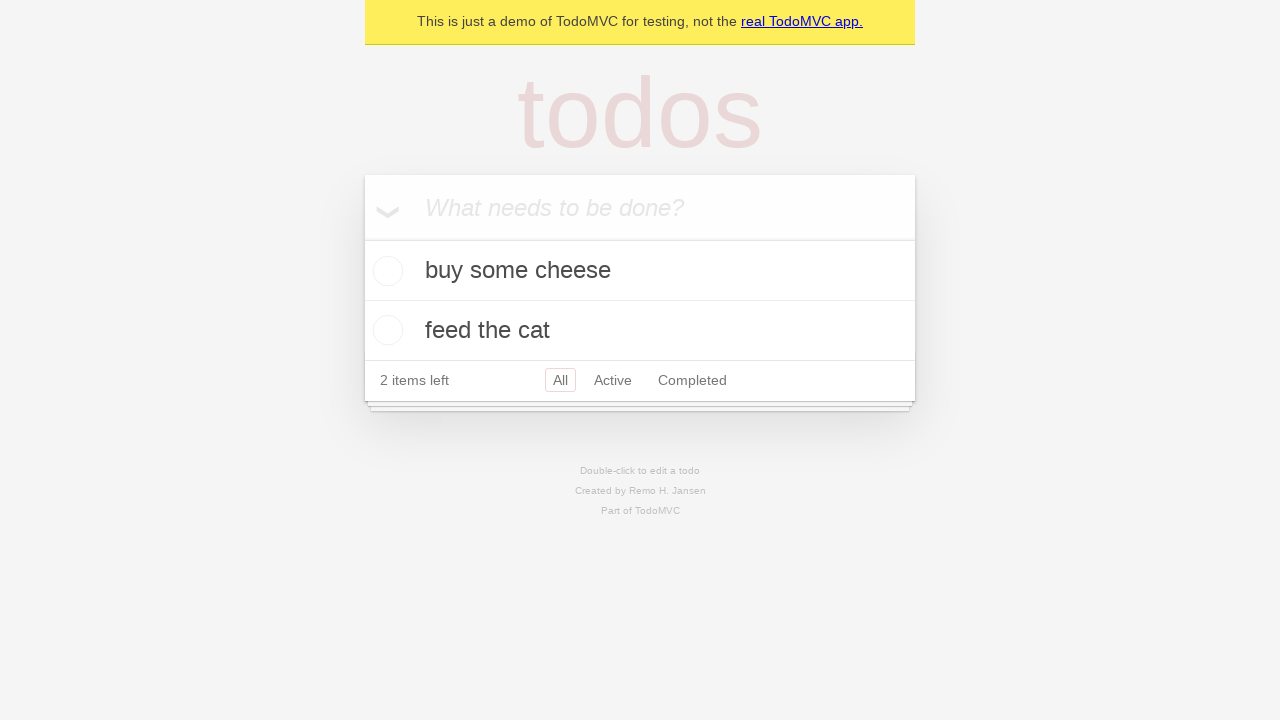

Filled third todo input with 'book a doctors appointment' on internal:attr=[placeholder="What needs to be done?"i]
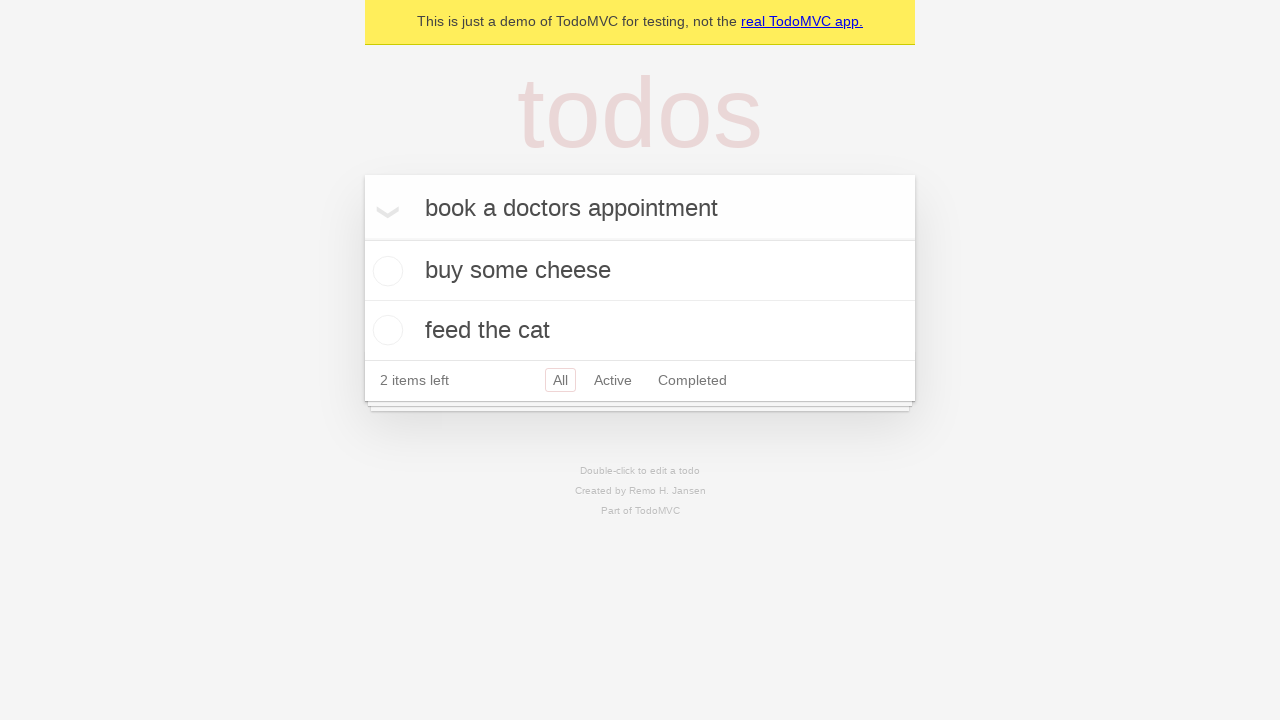

Pressed Enter to create third todo on internal:attr=[placeholder="What needs to be done?"i]
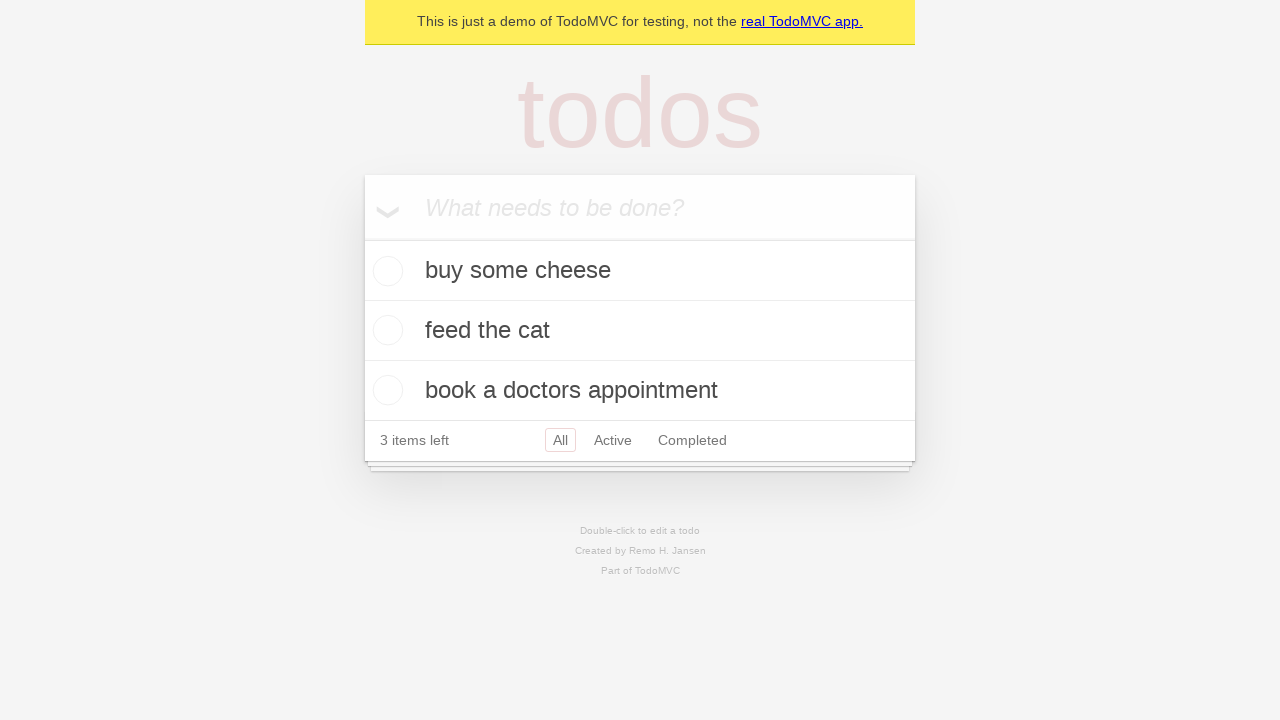

Double-clicked second todo item to enter edit mode at (640, 331) on [data-testid='todo-item'] >> nth=1
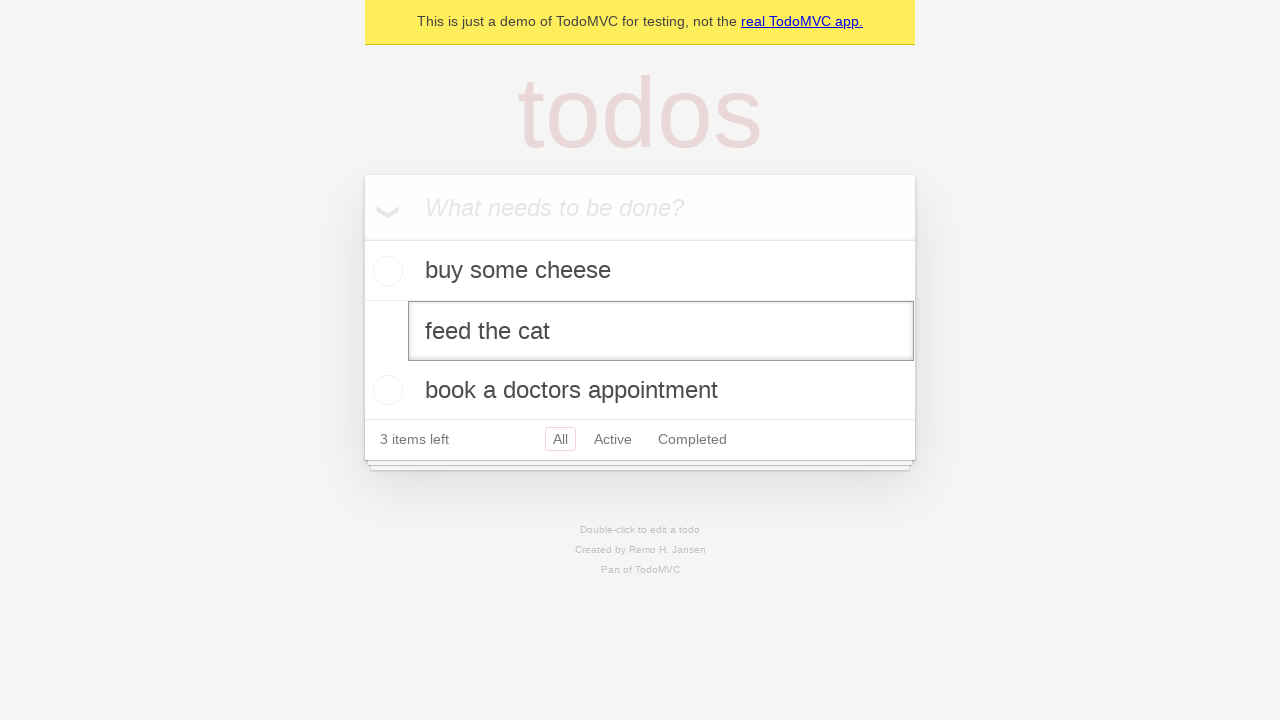

Filled edit textbox with new text 'buy some sausages' on [data-testid='todo-item'] >> nth=1 >> internal:role=textbox[name="Edit"i]
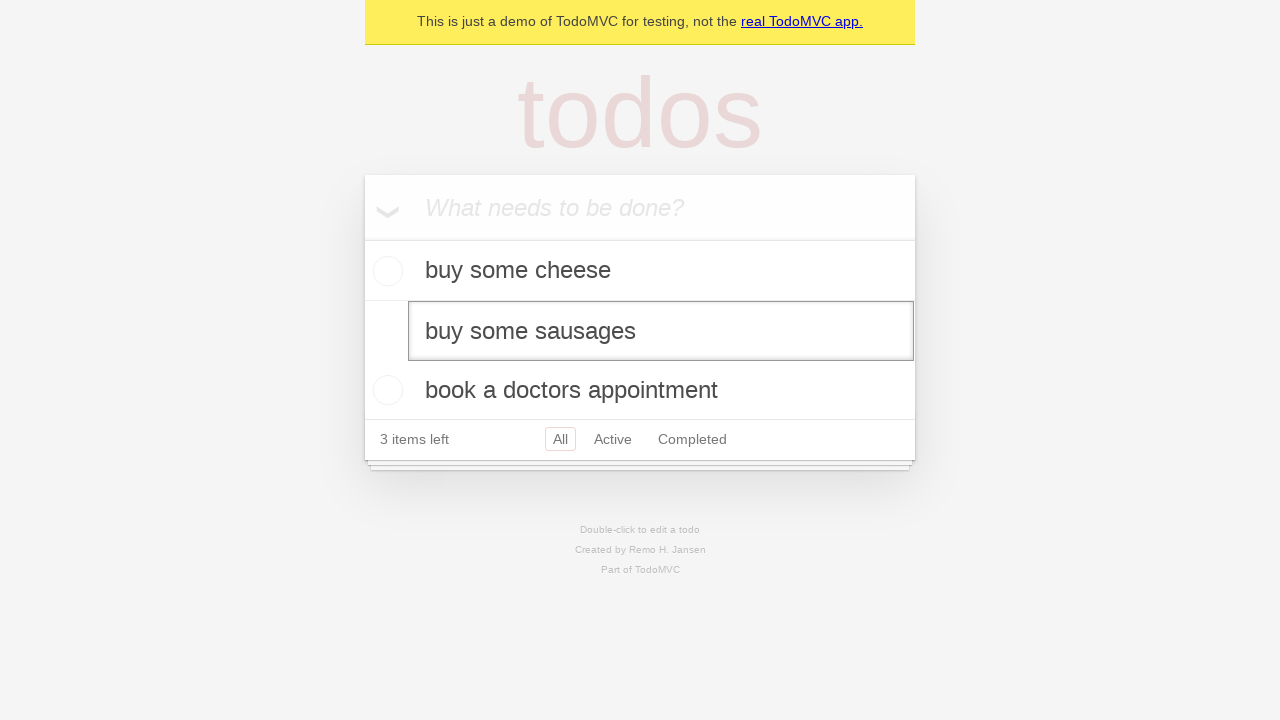

Triggered blur event on edit textbox to save changes
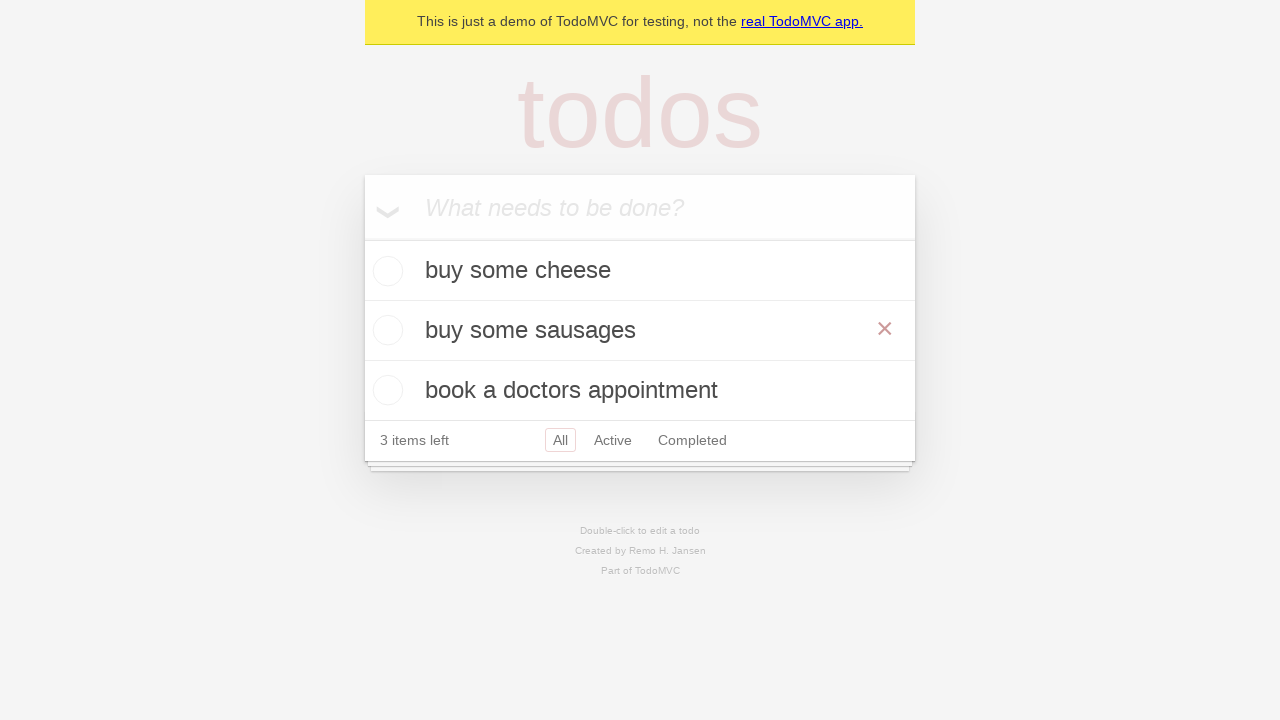

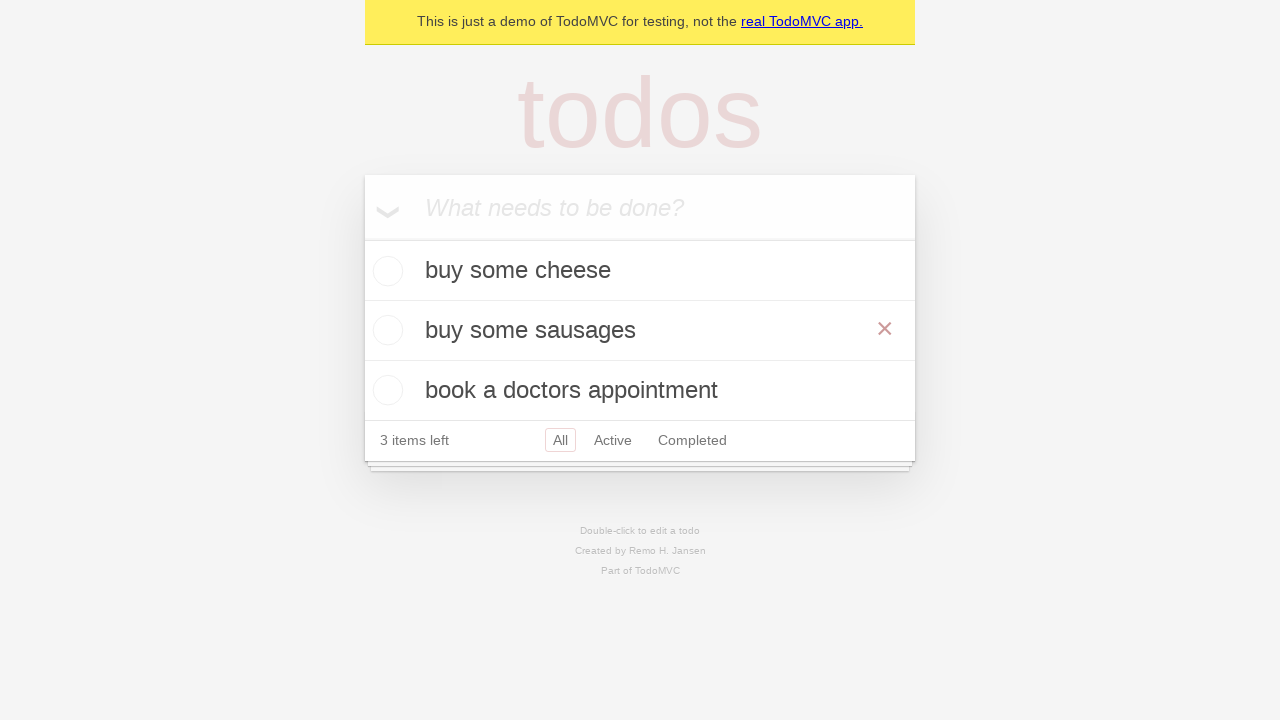